Tests a mathematical challenge form by retrieving a value from an element attribute, calculating the answer, filling the form, selecting checkboxes and radio buttons, and submitting

Starting URL: http://suninjuly.github.io/get_attribute.html

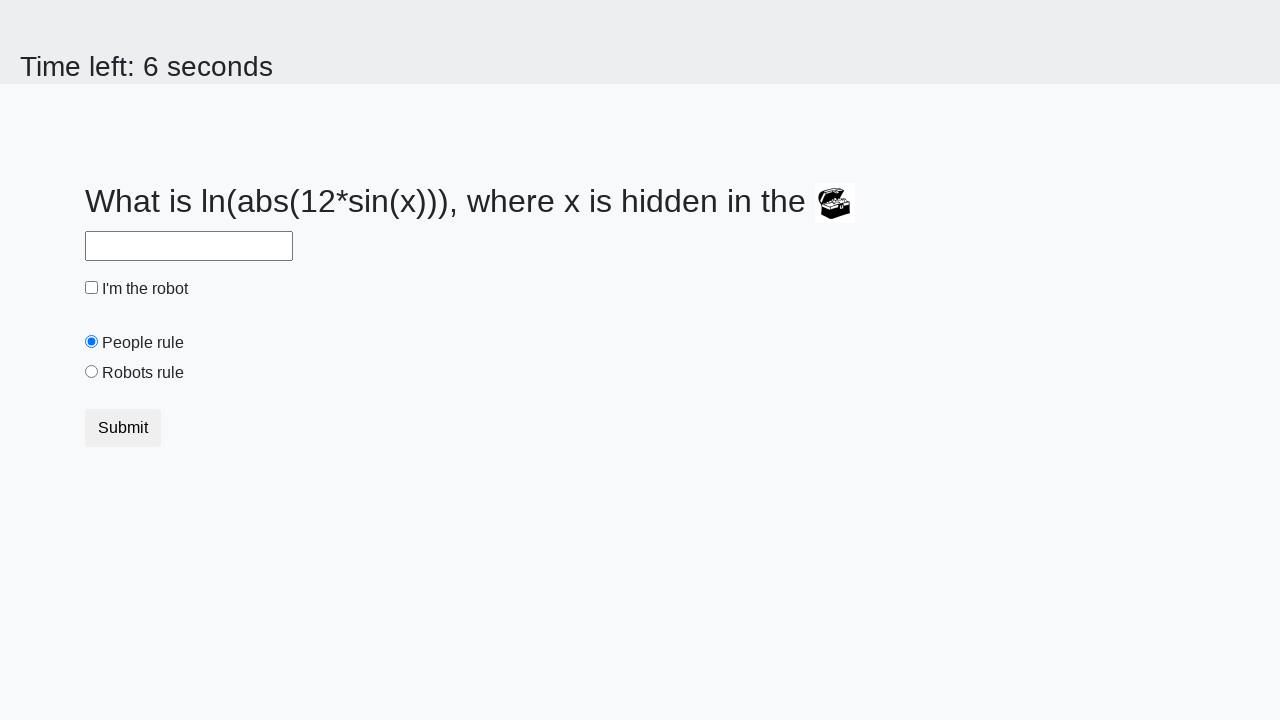

Retrieved valuex attribute from treasure element
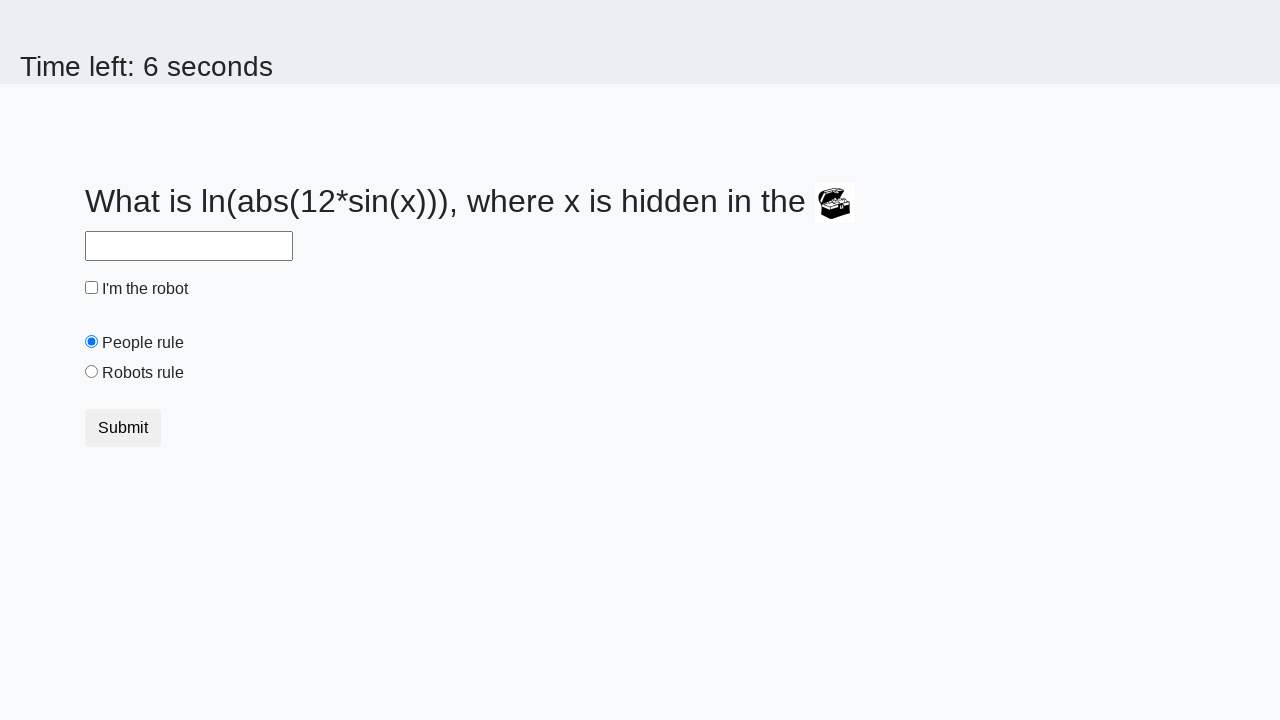

Calculated answer using mathematical formula
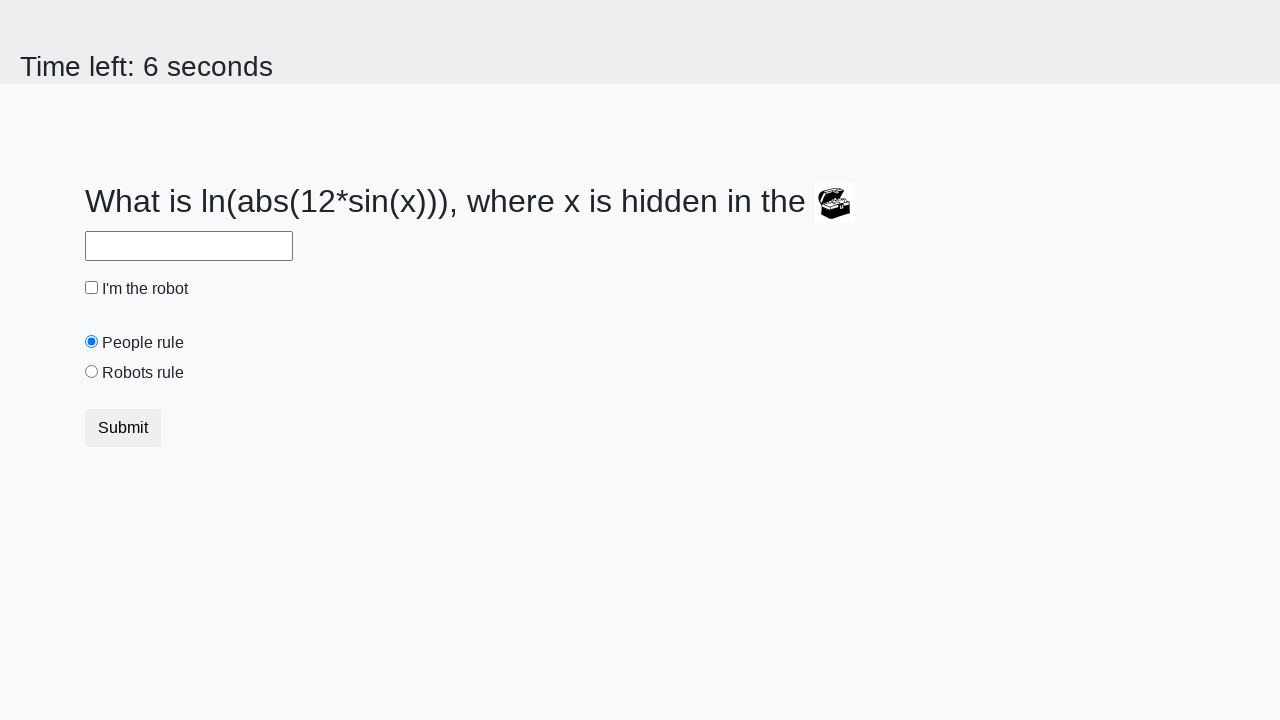

Filled answer field with calculated result on #answer
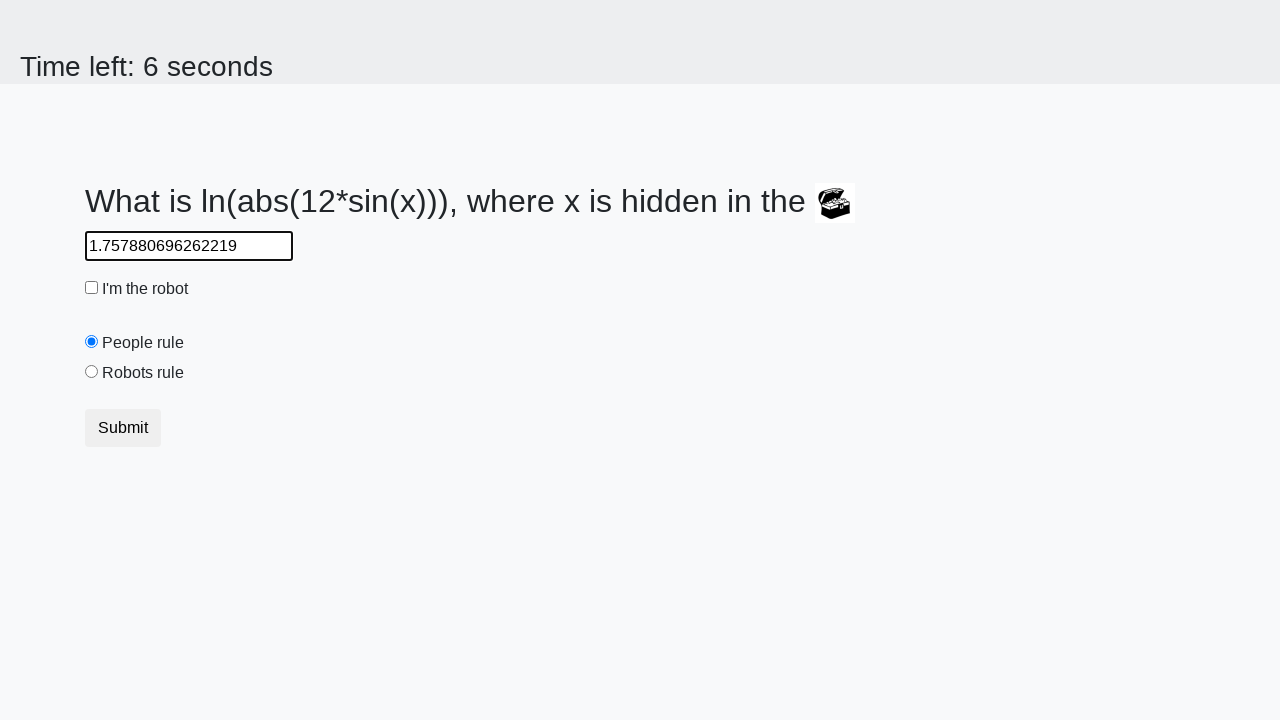

Clicked robot checkbox at (92, 288) on #robotCheckbox
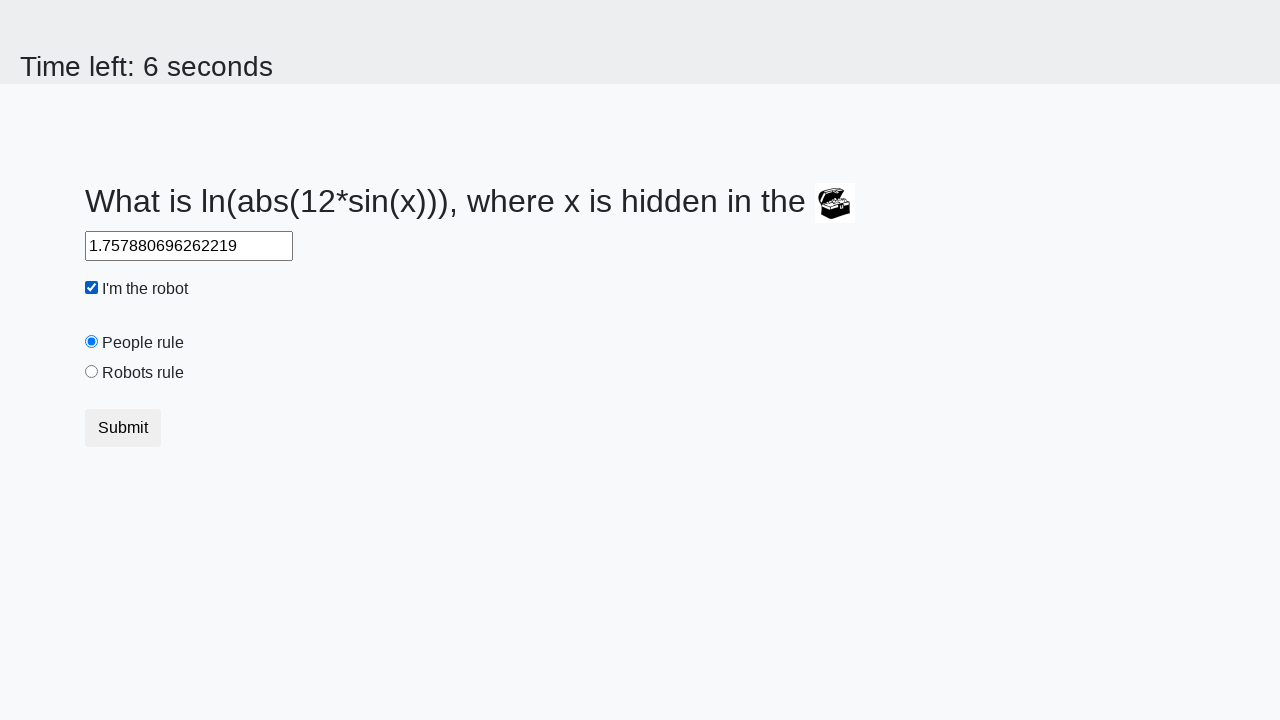

Clicked robots rule radio button at (92, 372) on #robotsRule
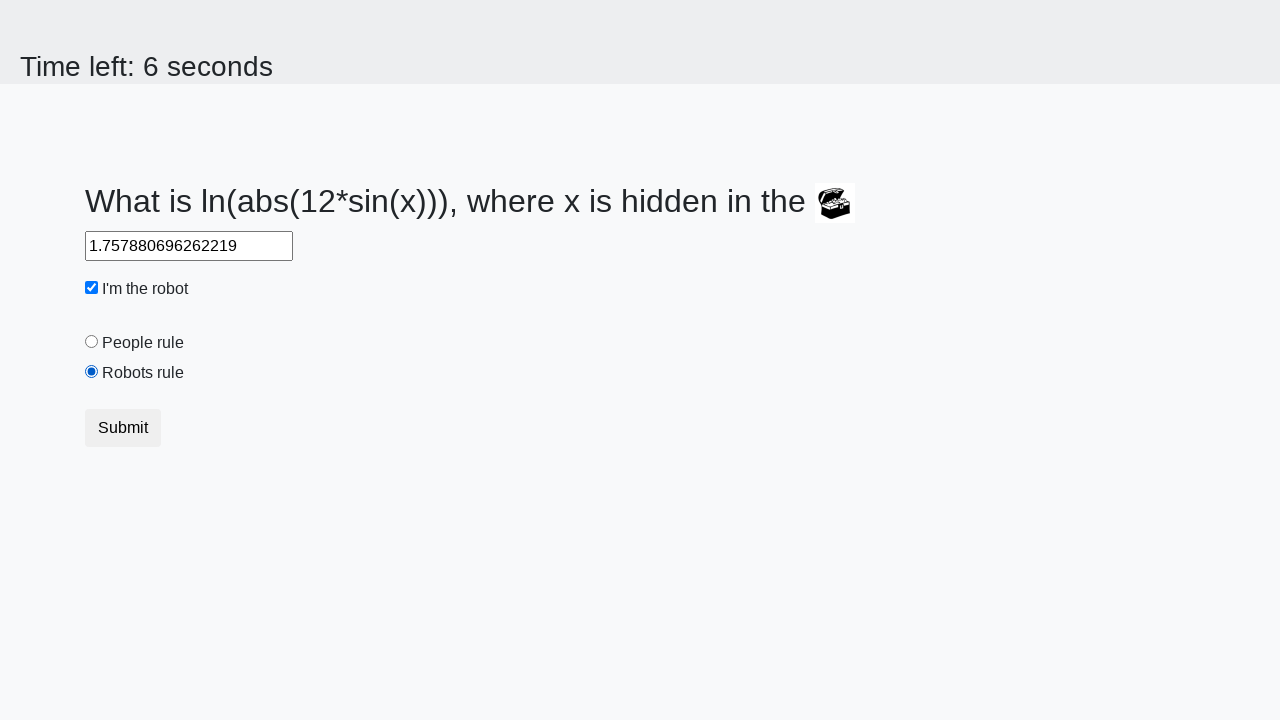

Submitted the form at (123, 428) on .btn.btn-default
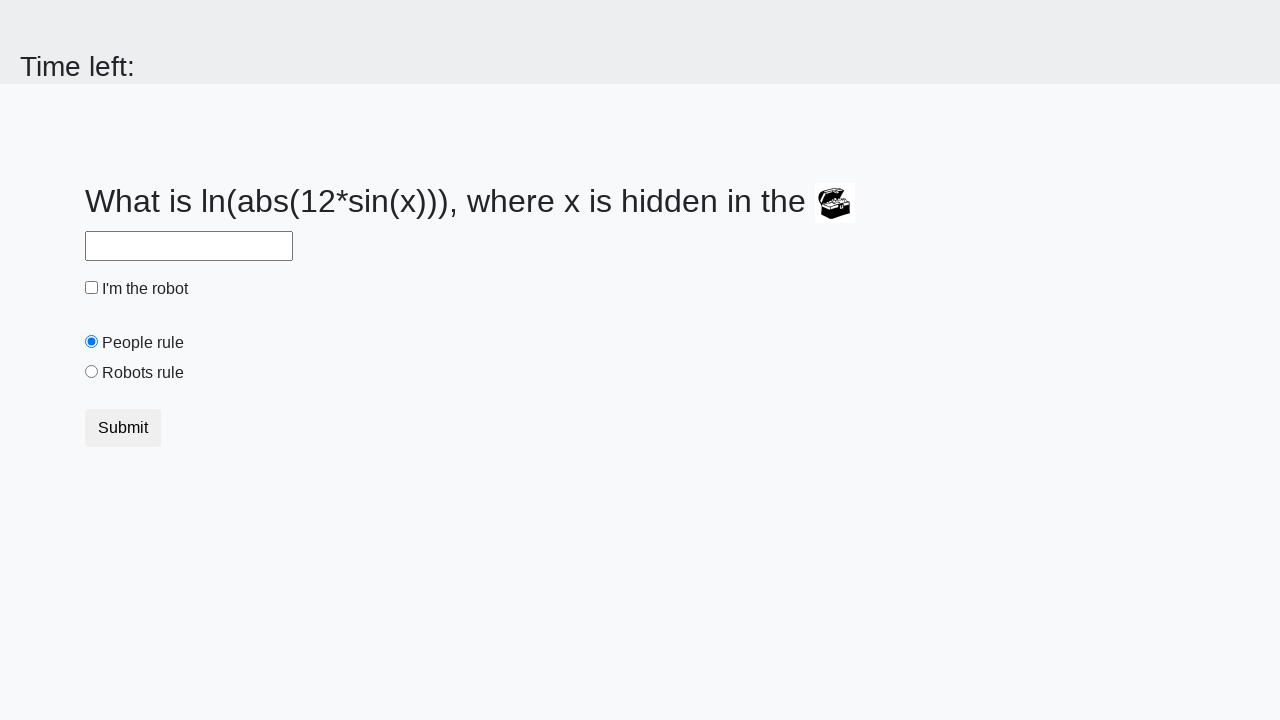

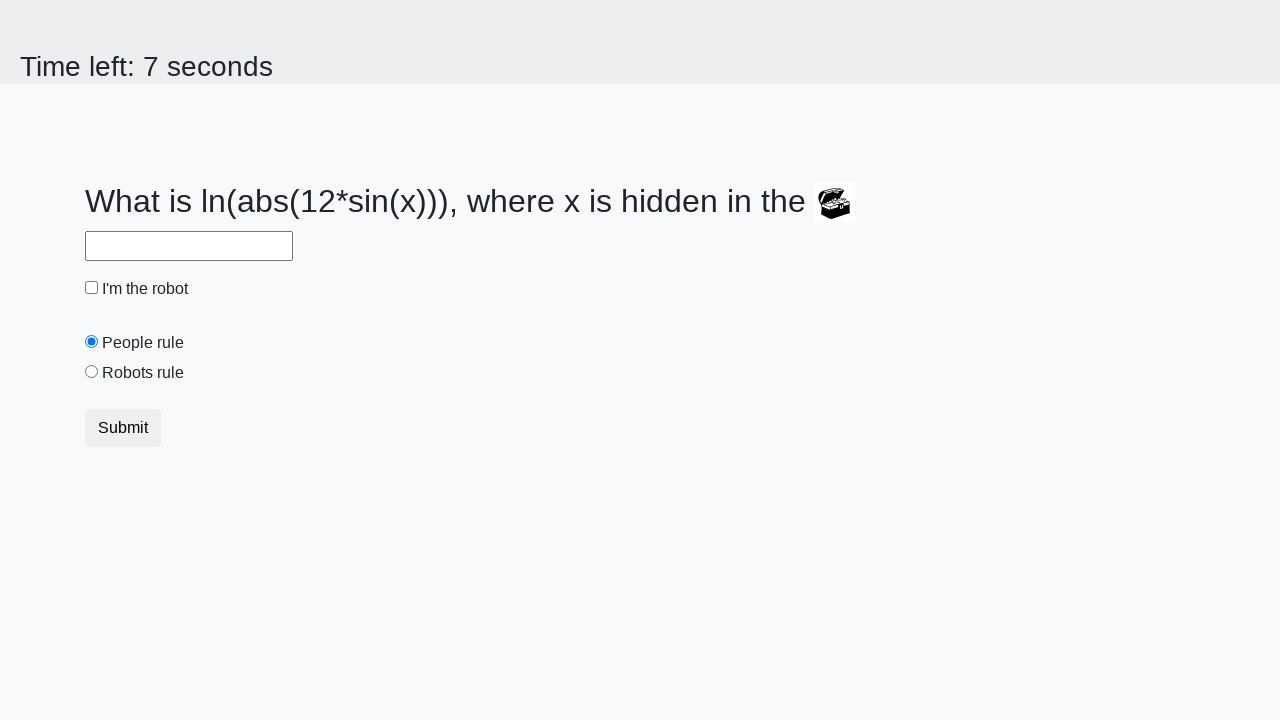